Tests checkbox functionality by navigating to the Checkboxes page, checking and unchecking checkboxes

Starting URL: https://the-internet.herokuapp.com

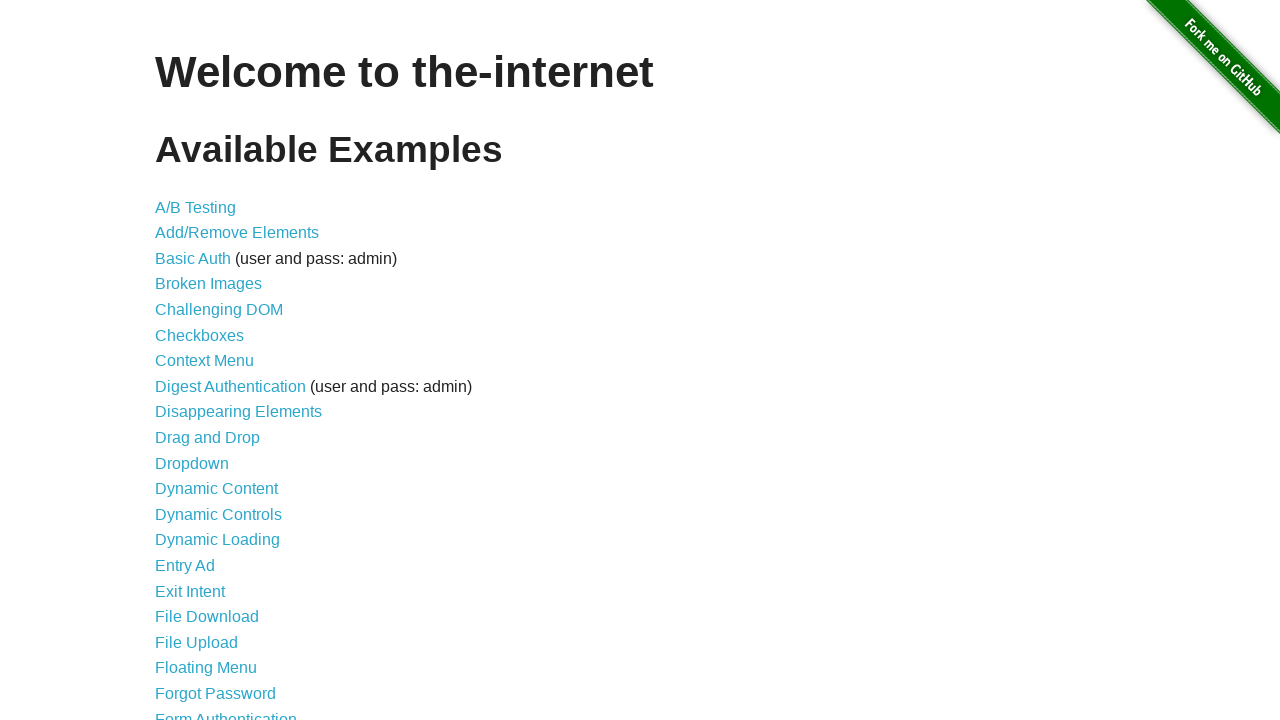

Clicked on Checkboxes link to navigate to the Checkboxes page at (200, 335) on internal:role=link[name="Checkboxes"i]
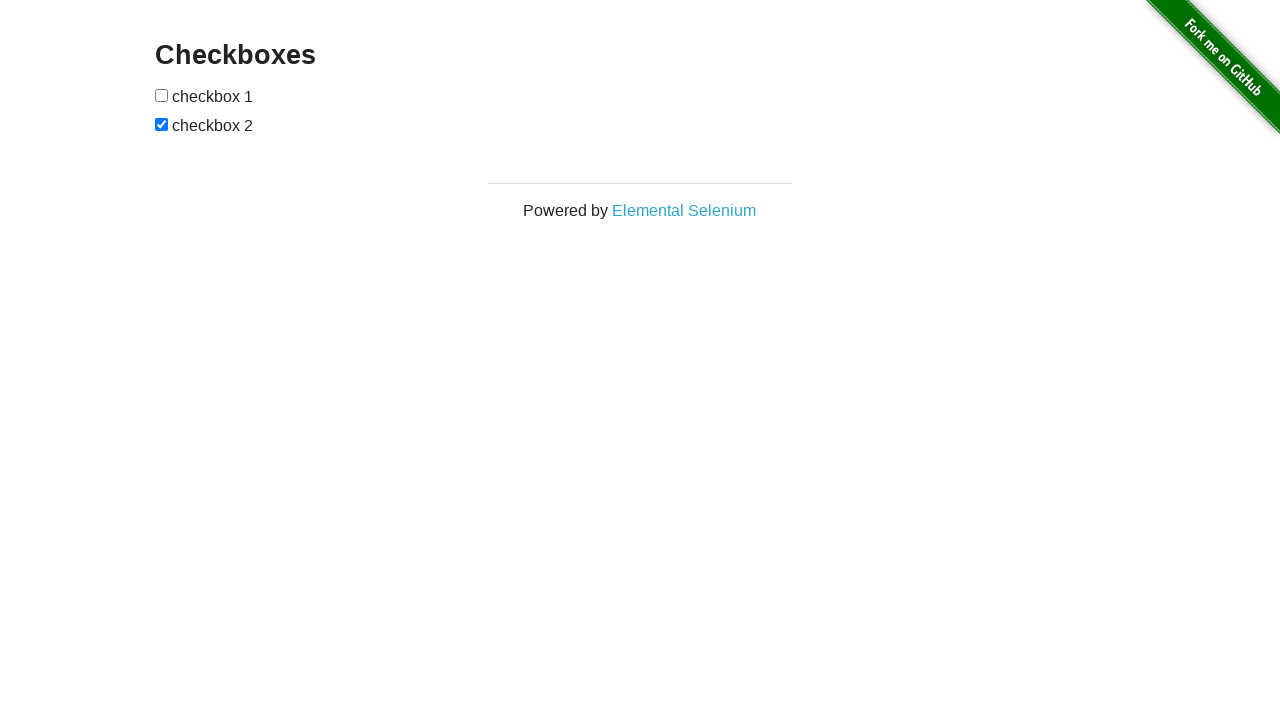

Checkboxes container loaded and is visible
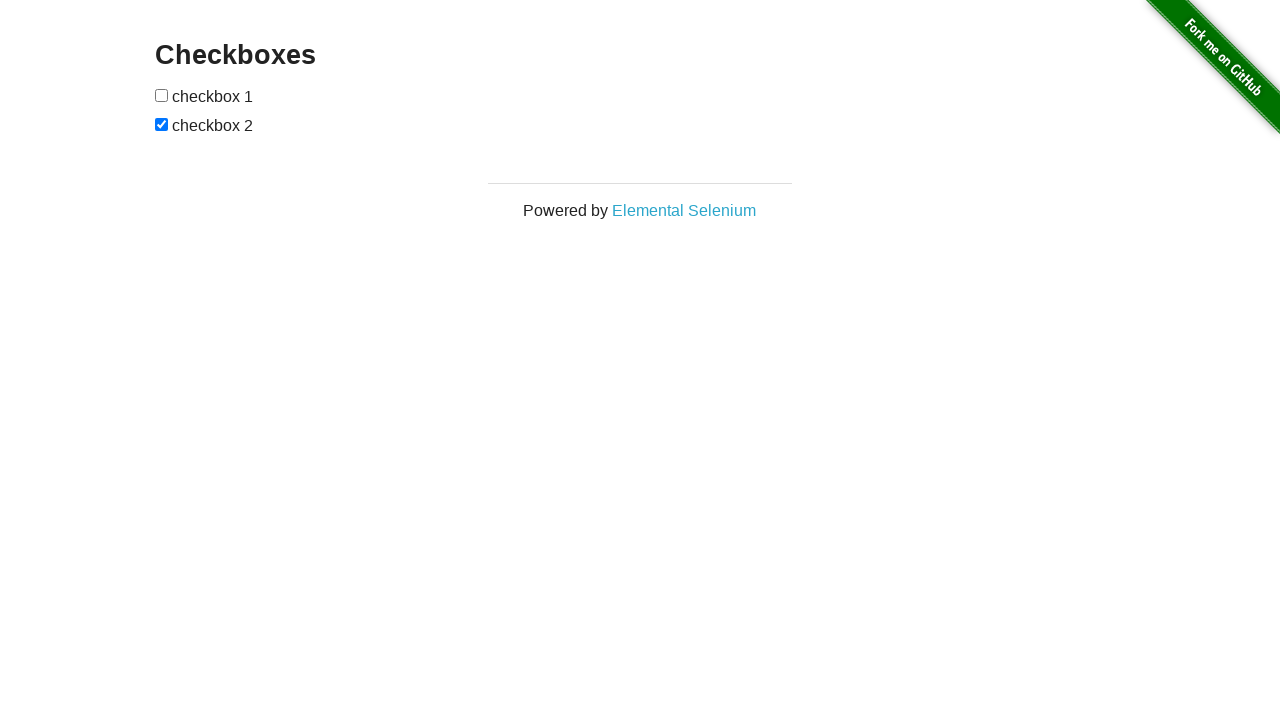

Checked the first checkbox at (162, 95) on input[type="checkbox"] >> nth=0
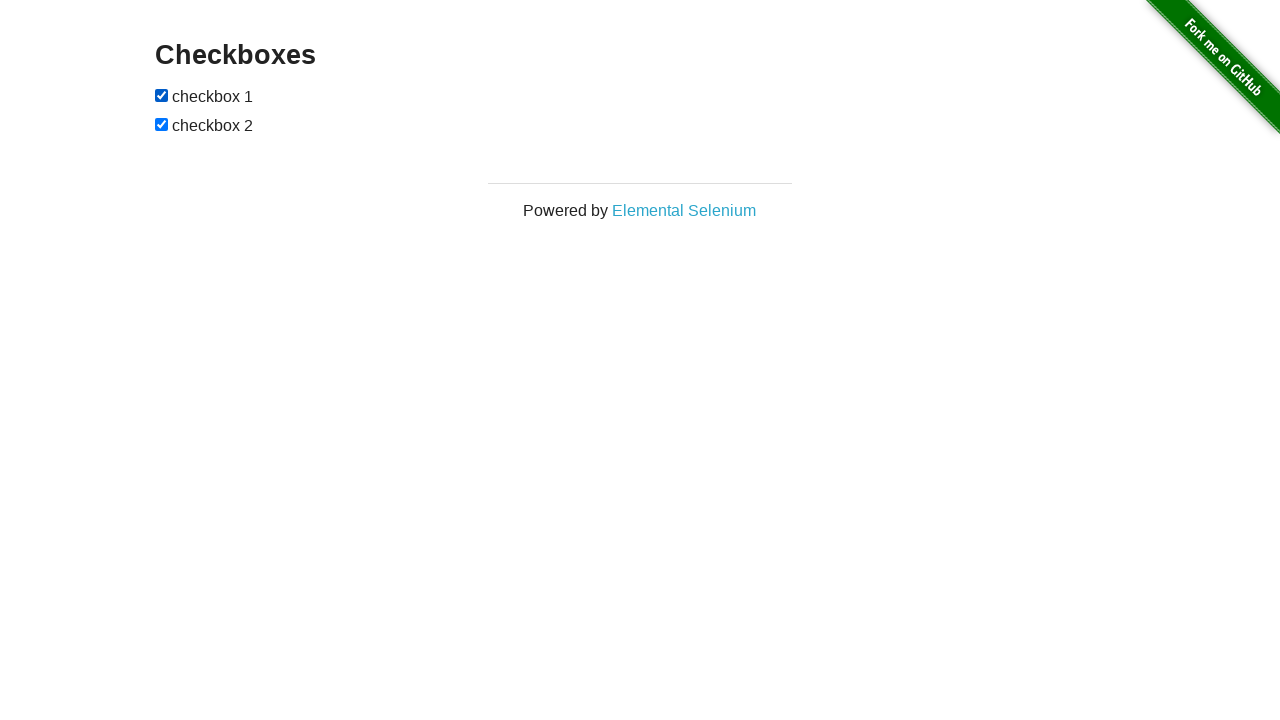

Unchecked the second checkbox at (162, 124) on input[type="checkbox"] >> nth=1
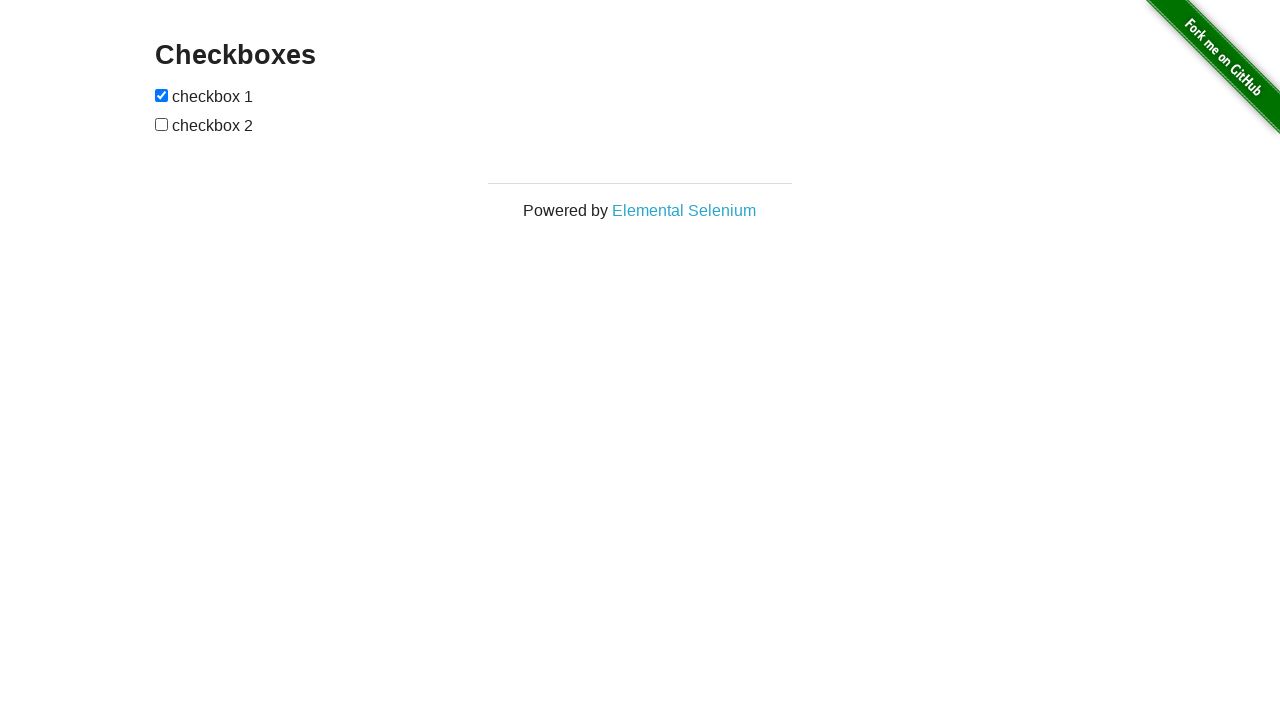

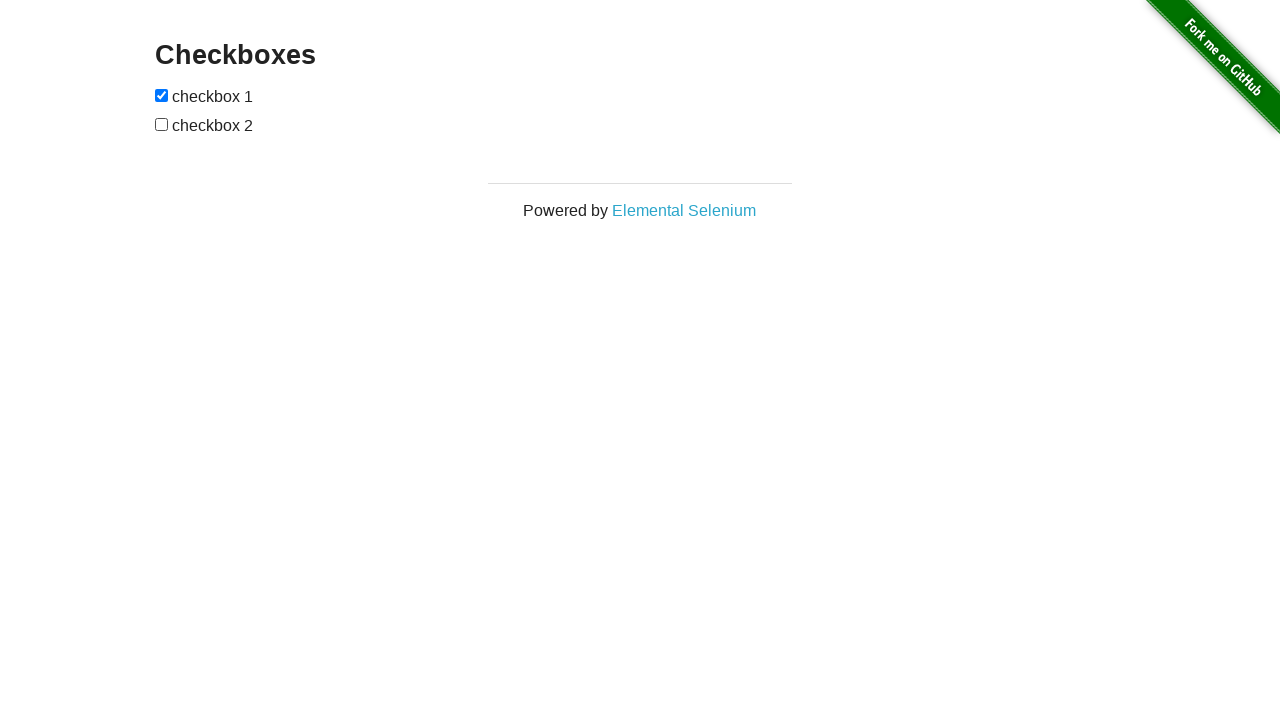